Navigates to a testing ideas page and clicks on a Brian Eno's Oblique link

Starting URL: https://testsheepnz.github.io/testing-ideas.html

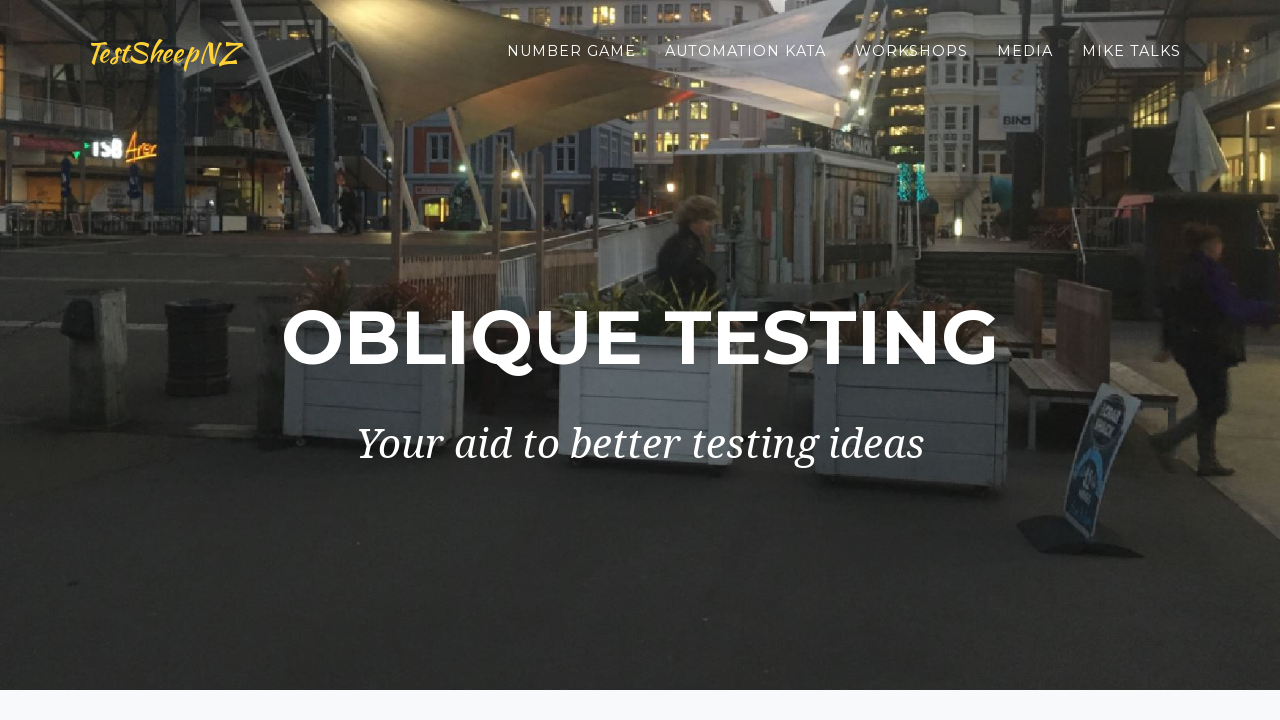

Navigated to testing ideas page
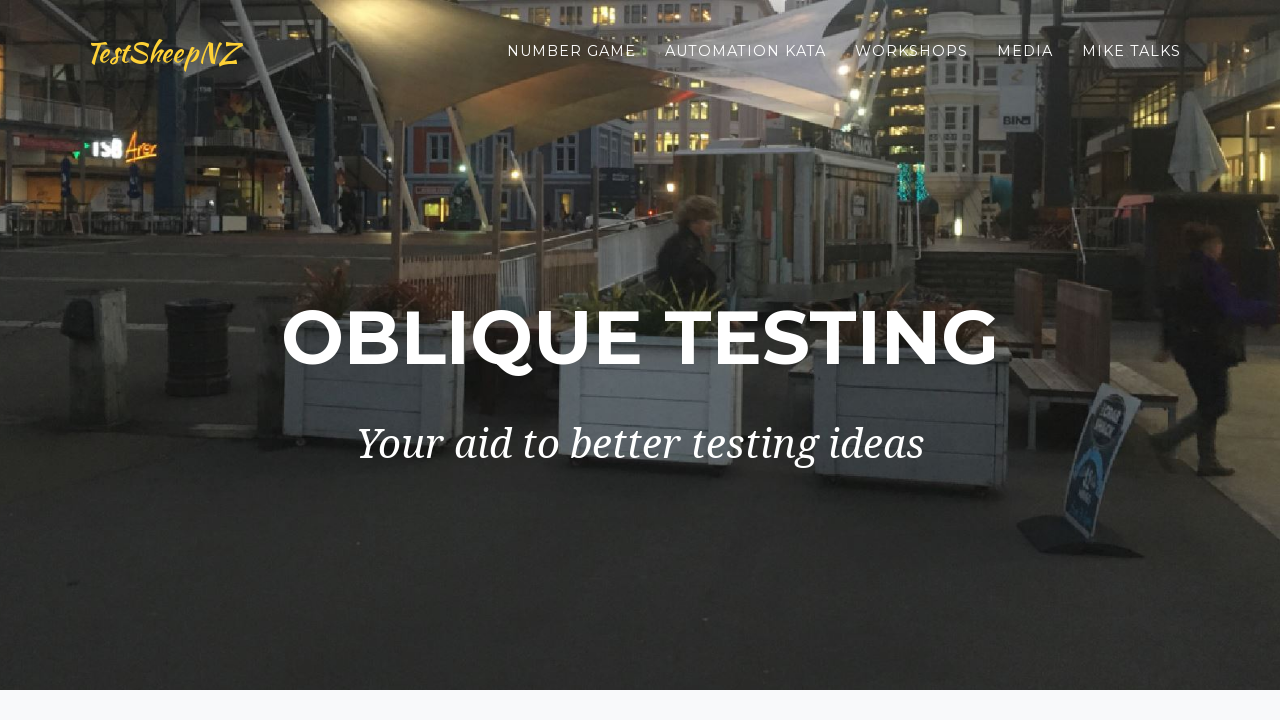

Clicked on Brian Eno's Oblique link at (469, 360) on text=/Brian Eno's Oblique/
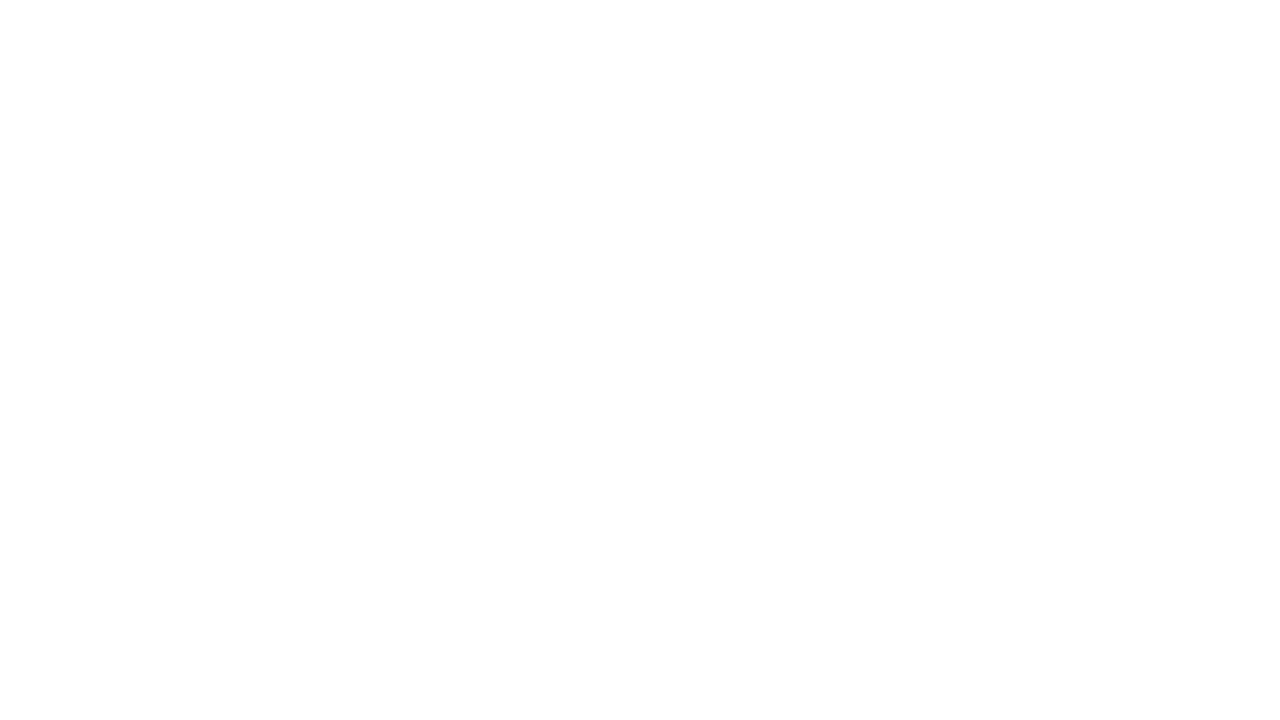

Retrieved page title: 
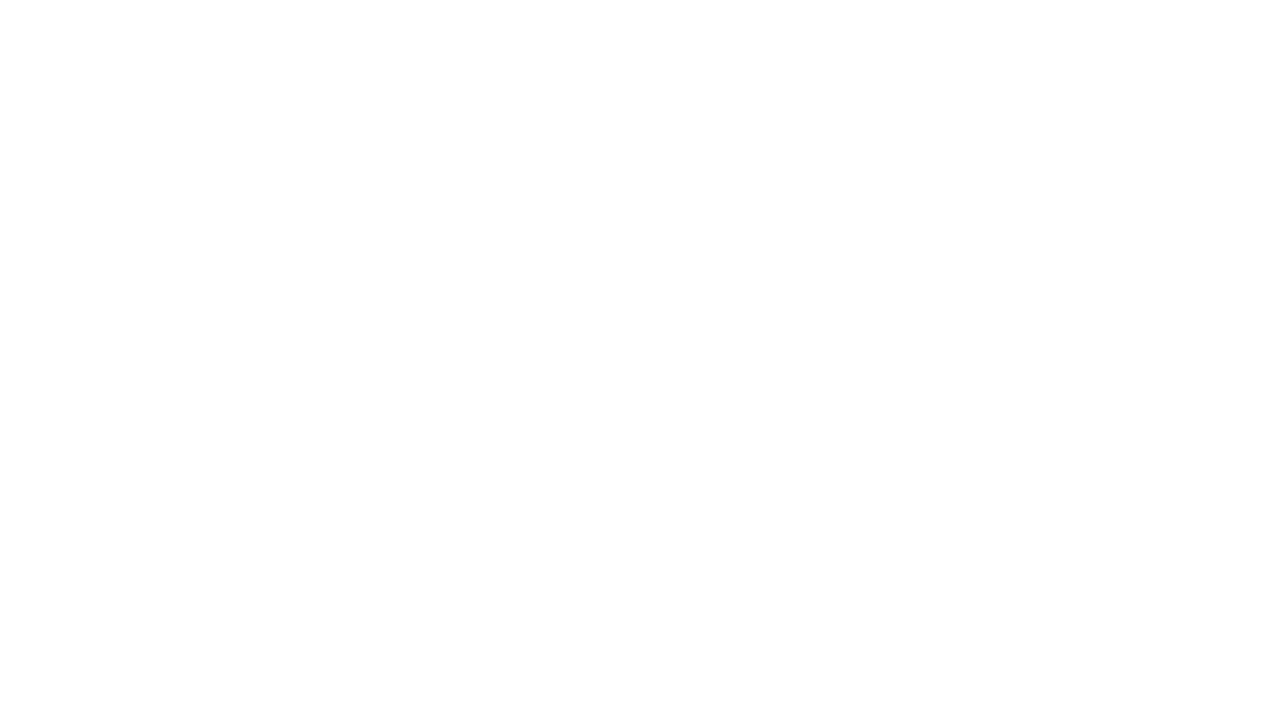

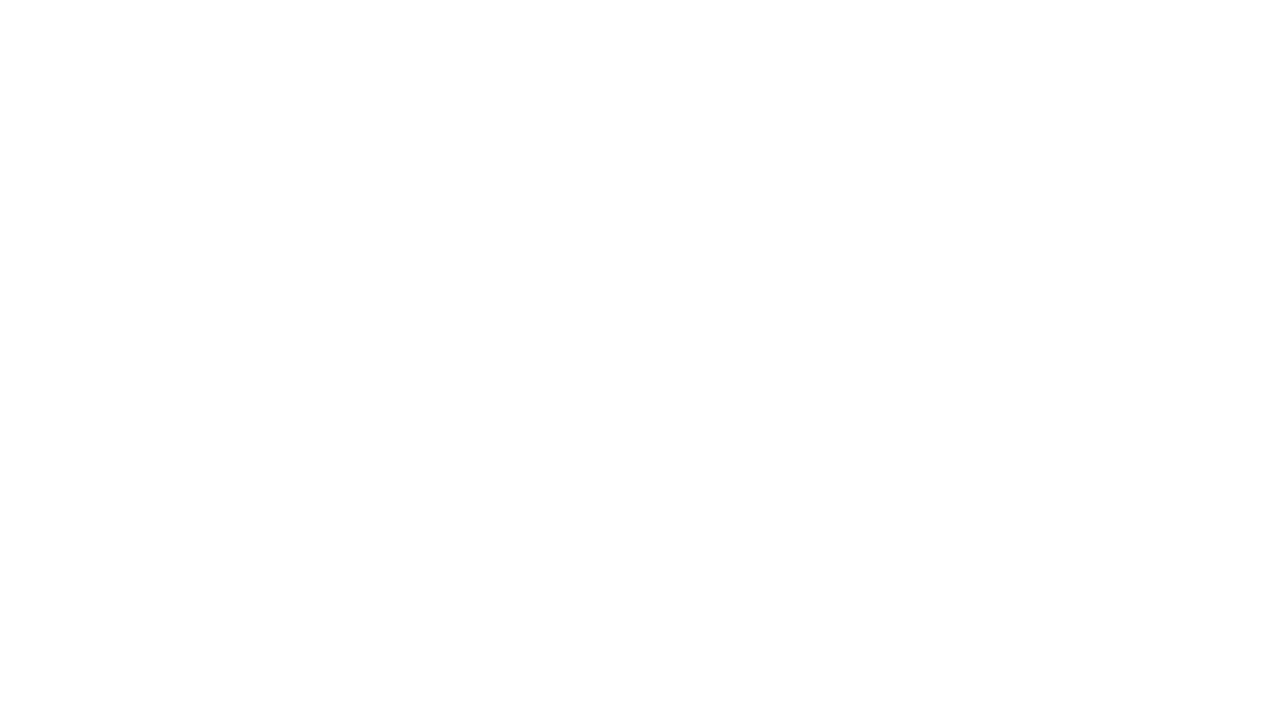